Tests the enquiry form submission on cuesysinfotech.com by filling in name, email, phone, and message fields, then clicking the submit button.

Starting URL: https://cuesysinfotech.com

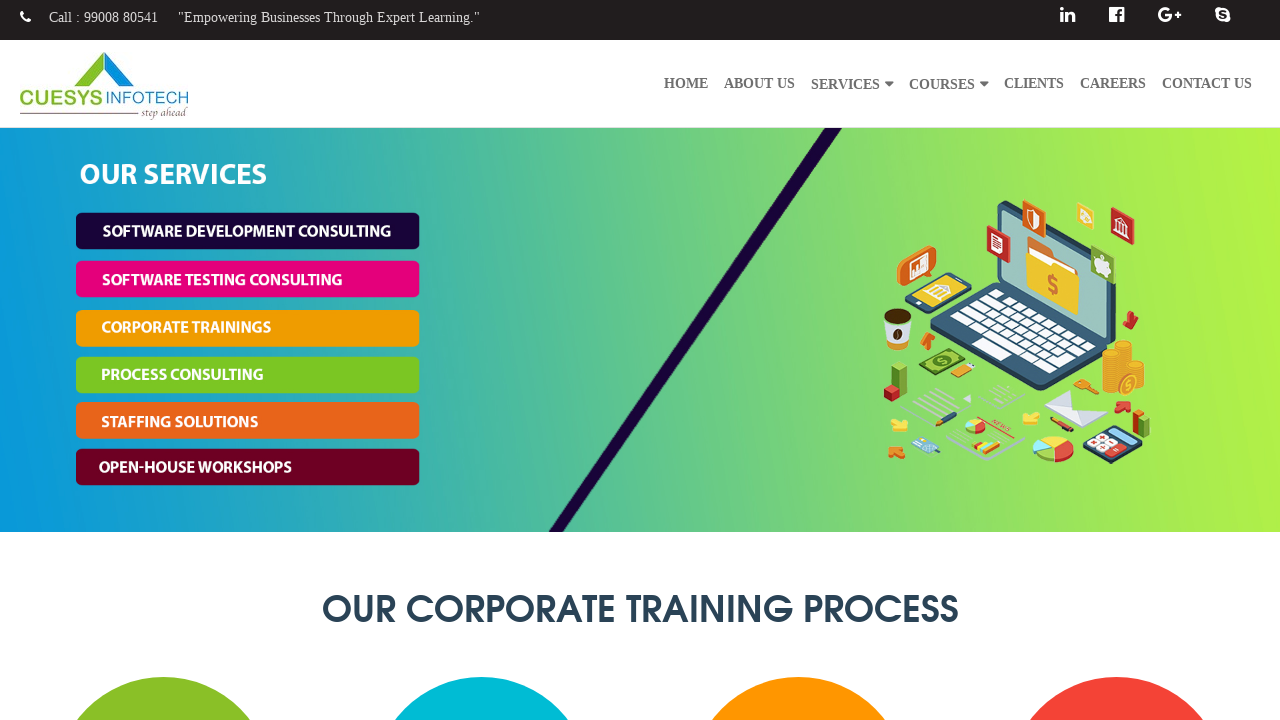

Filled in name field with 'Ganesh' on #enquiry_name
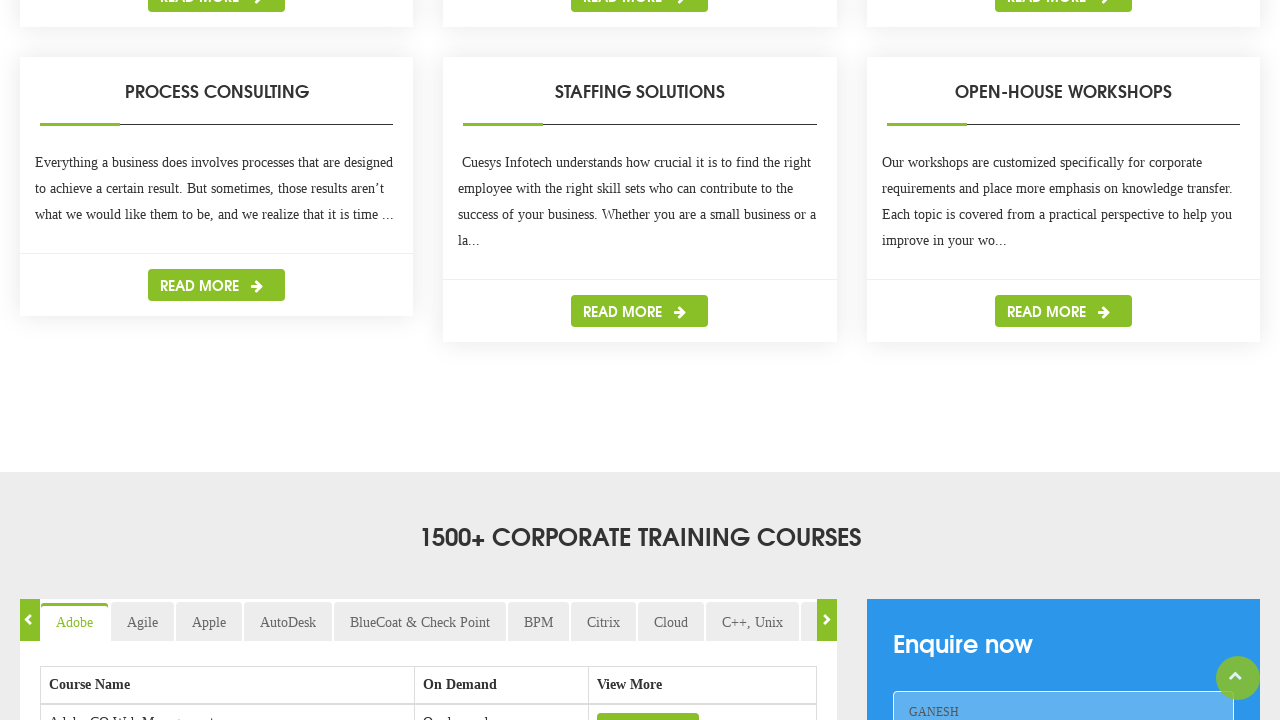

Filled in email field with 'test@gmail.com' on input[name='enquiry_email']
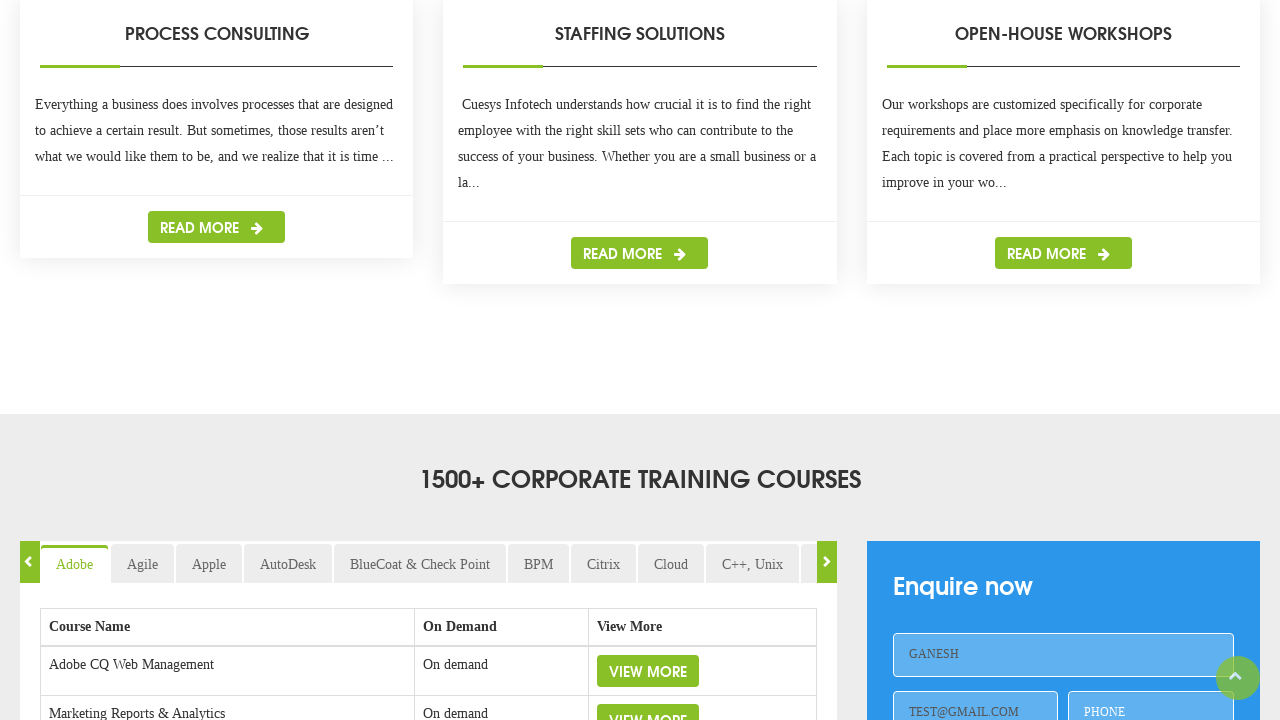

Filled in phone field with '9876543210' on #enquiry_phone
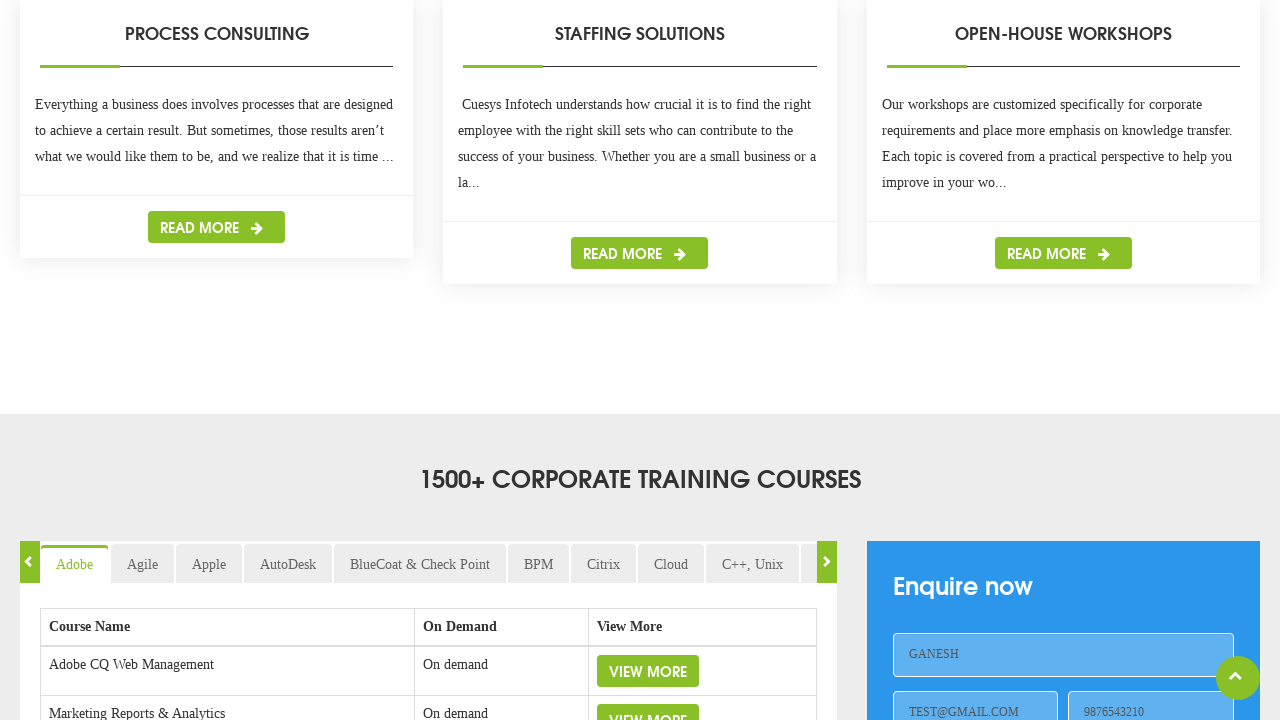

Filled in message field with 'My name is Ganesh, and I completed Enquire now task' on #enquiry_message
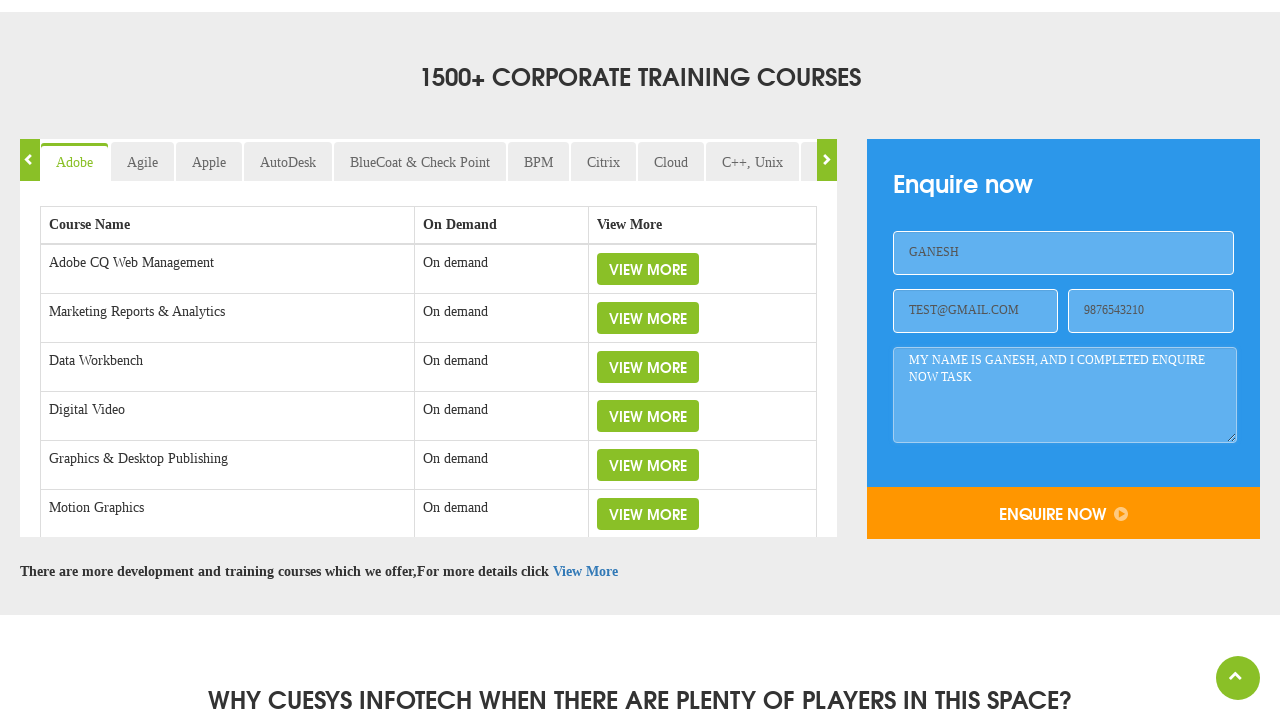

Clicked the enquire button to submit the form at (1063, 513) on .enquire-btn
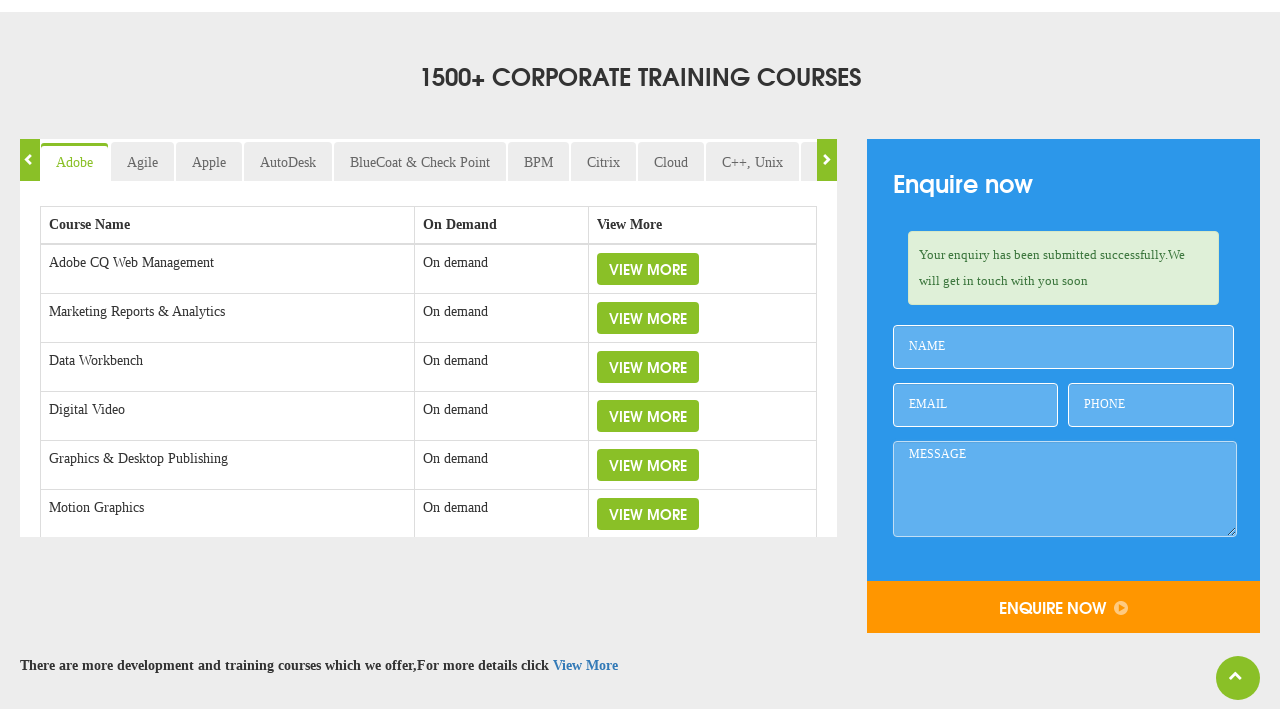

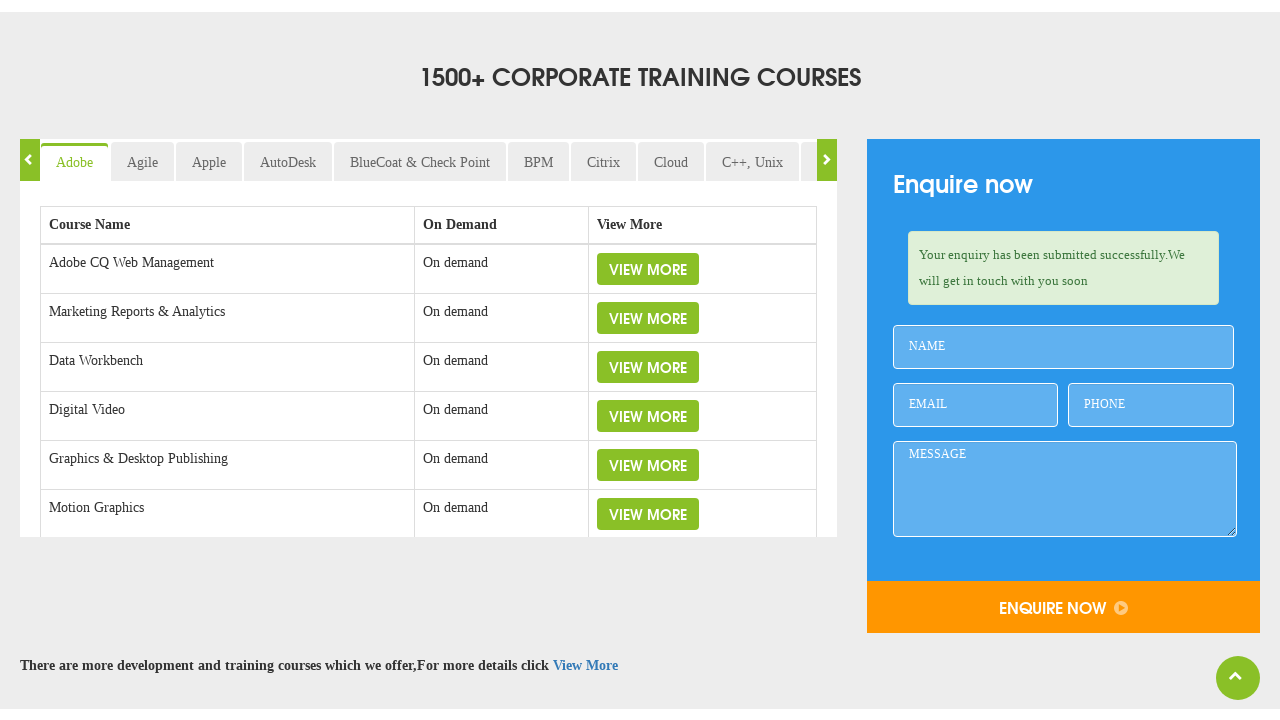